Tests mouse interactions including clicking a Login label, filling a username field, and performing a right-click (context click) on a Login button to verify mouse action functionality.

Starting URL: https://www.thetestingworld.com/testings/

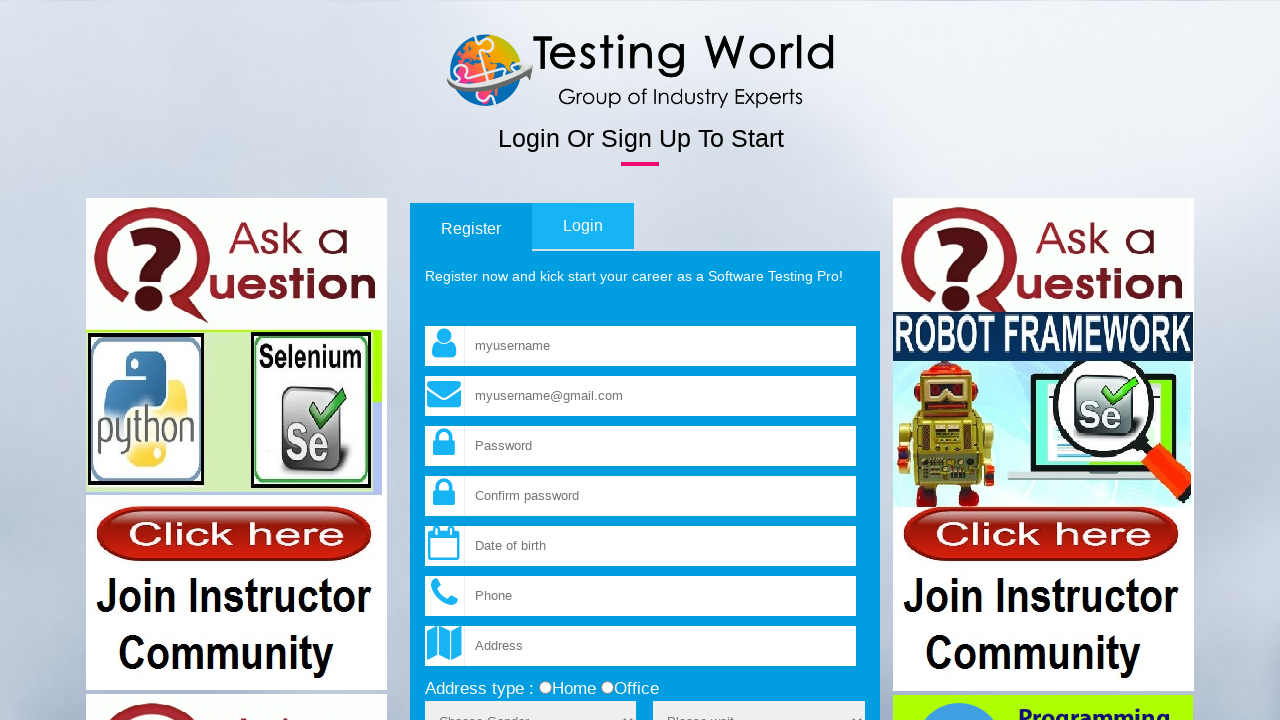

Clicked Login label to open login form at (583, 226) on xpath=//label[text()='Login']
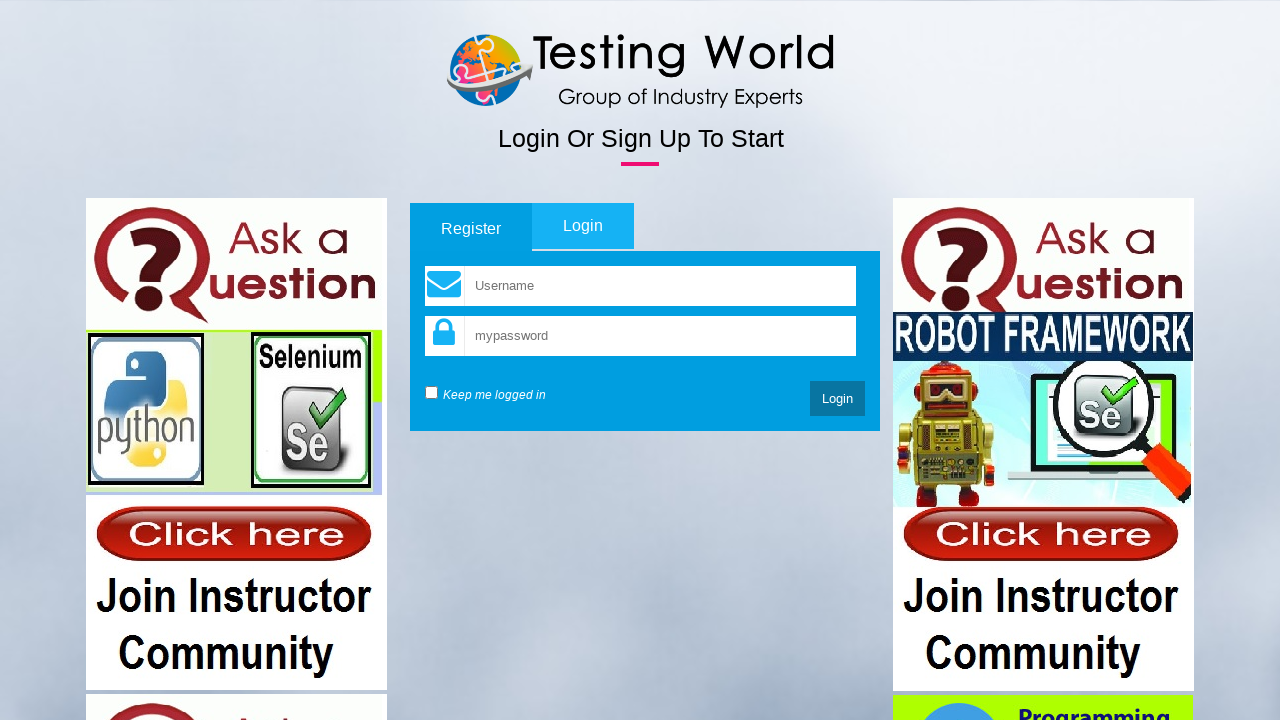

Filled username field with 'Hello' on input[name='_txtUserName']
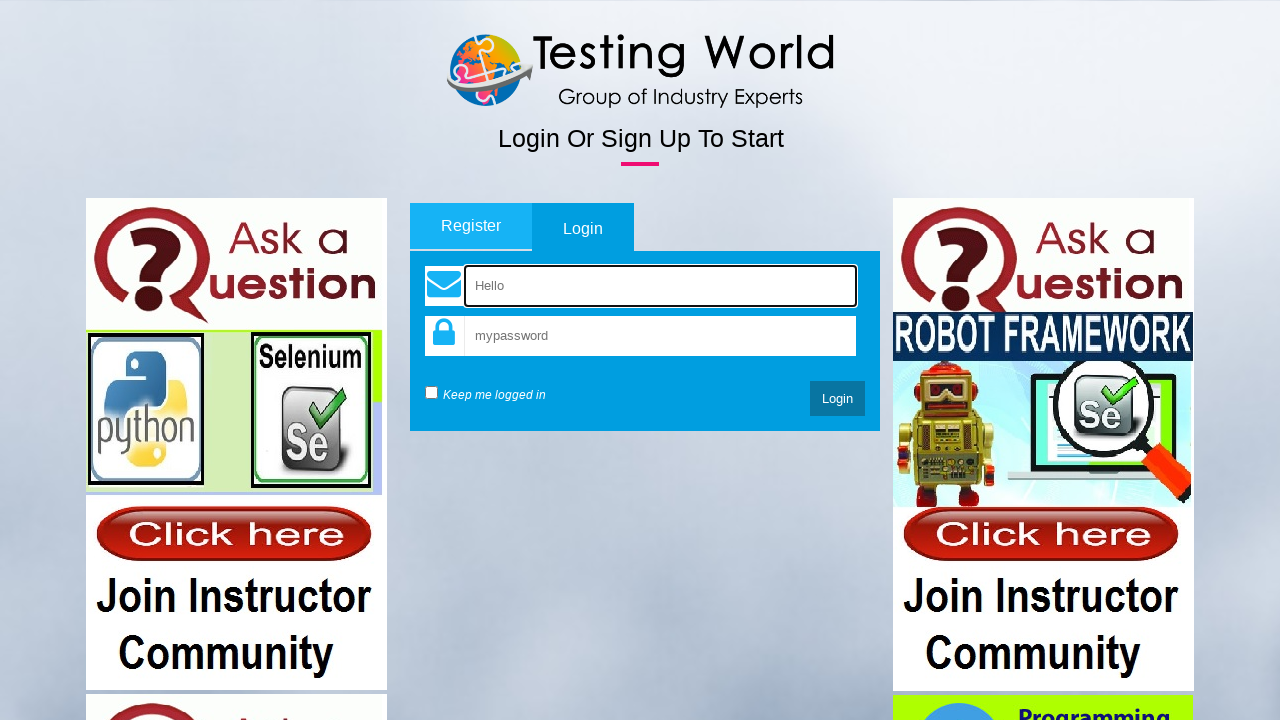

Right-clicked on Login button to open context menu at (837, 399) on //input[@value='Login']
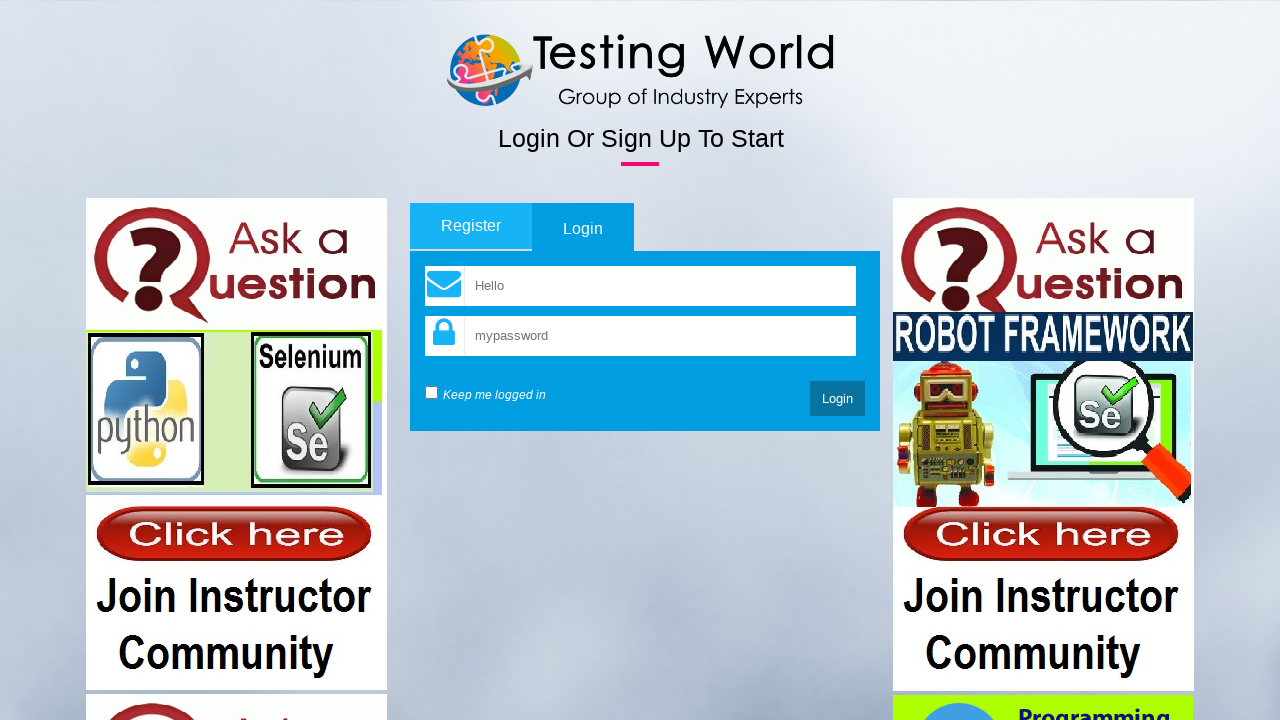

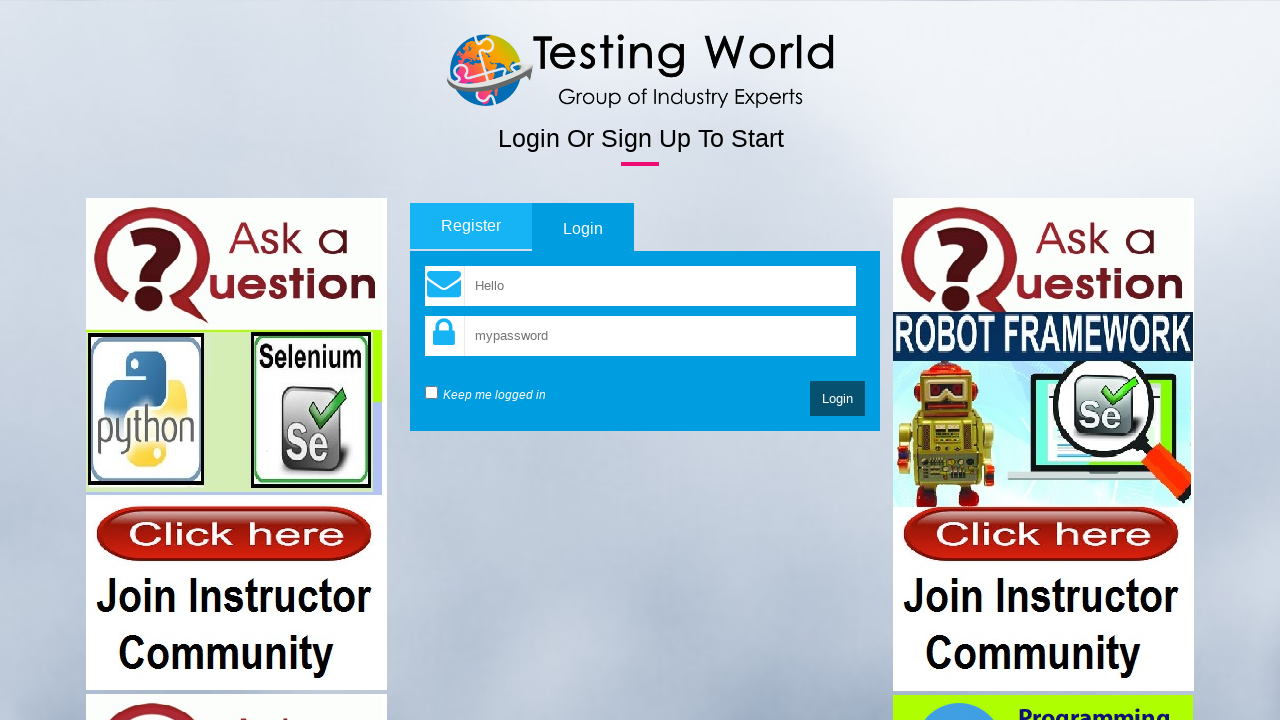